Tests navigation to the webcams page by clicking on the webcams menu item

Starting URL: http://irkutsk.holme.ru/

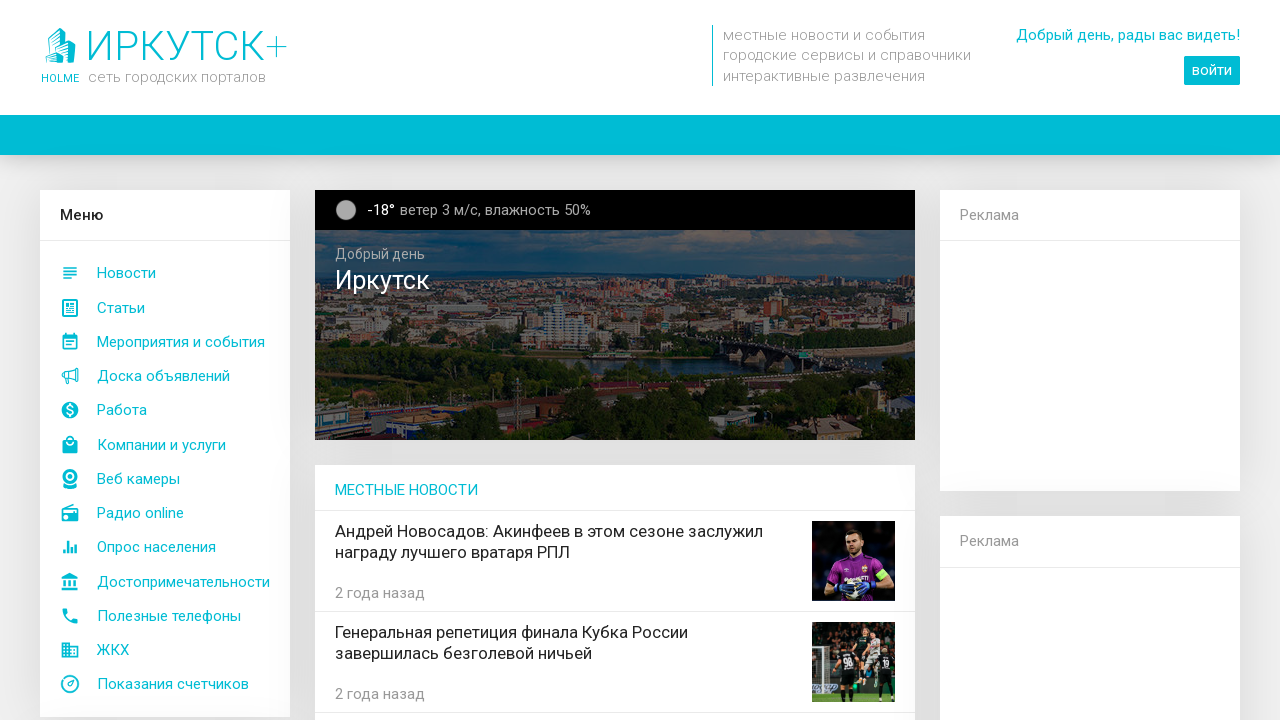

Clicked on webcams menu item at (165, 479) on xpath=//a[@id='mainMenuDesktop_webcams']
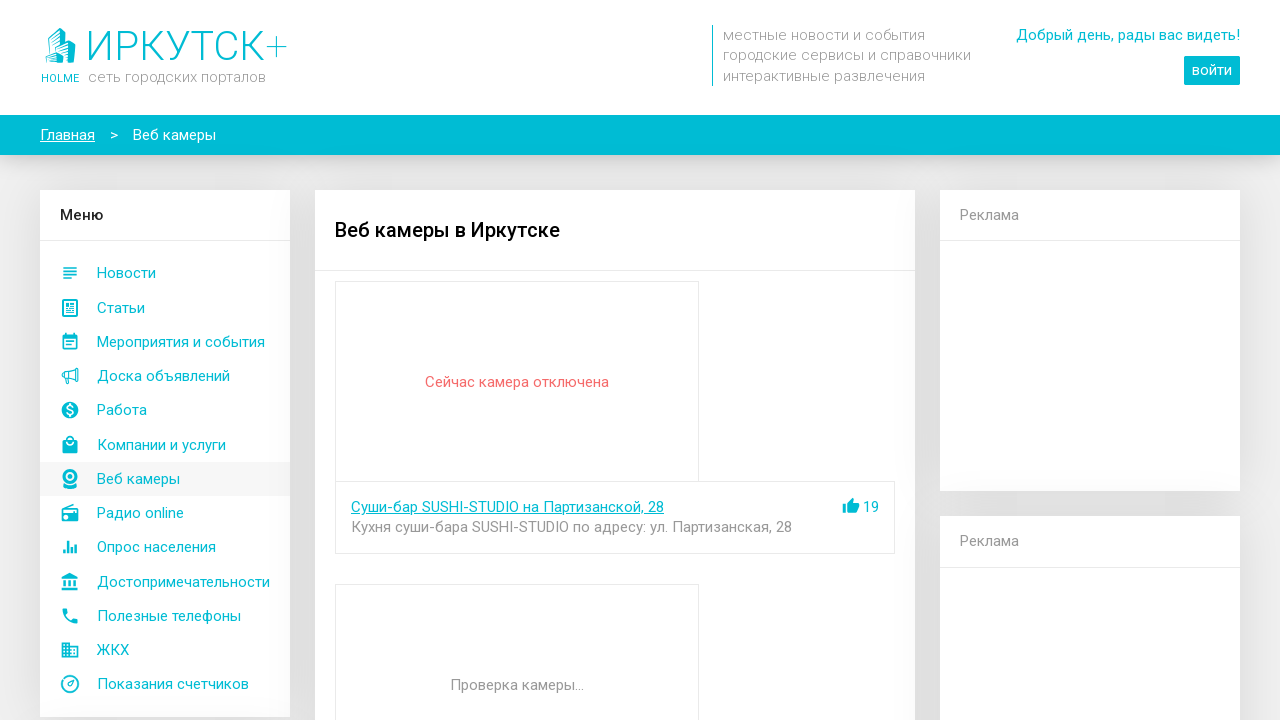

Webcams page header loaded
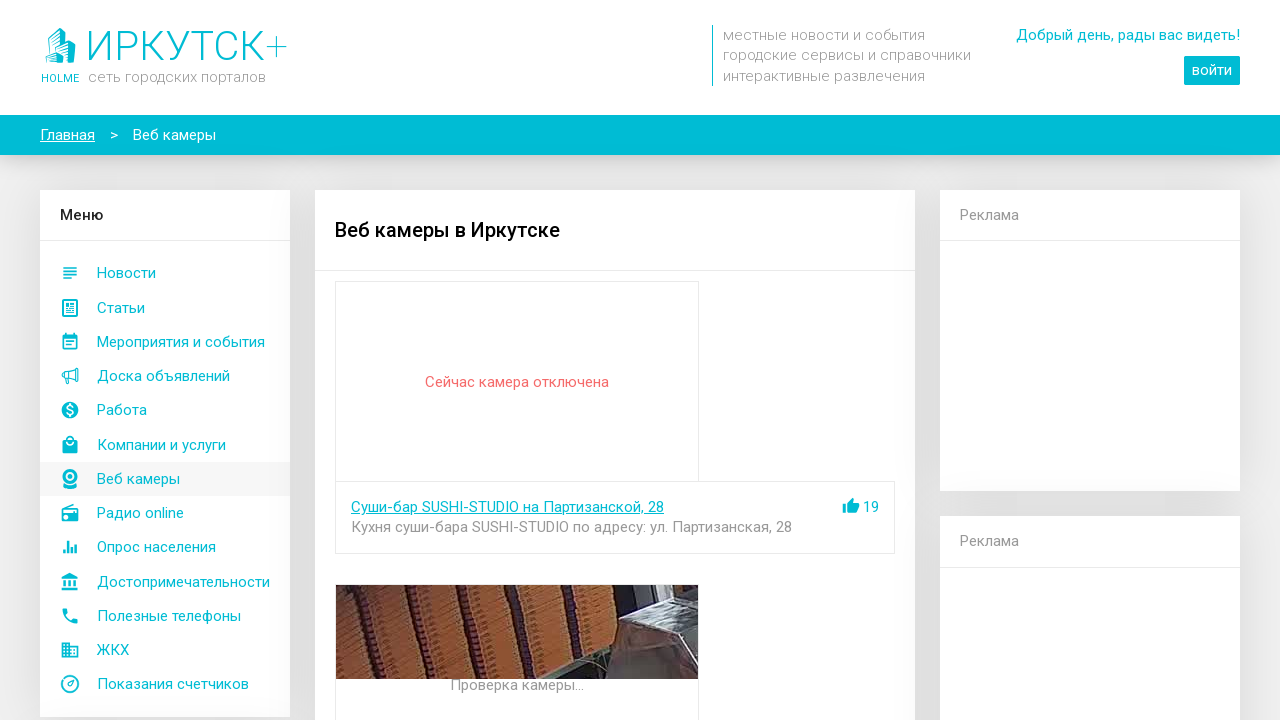

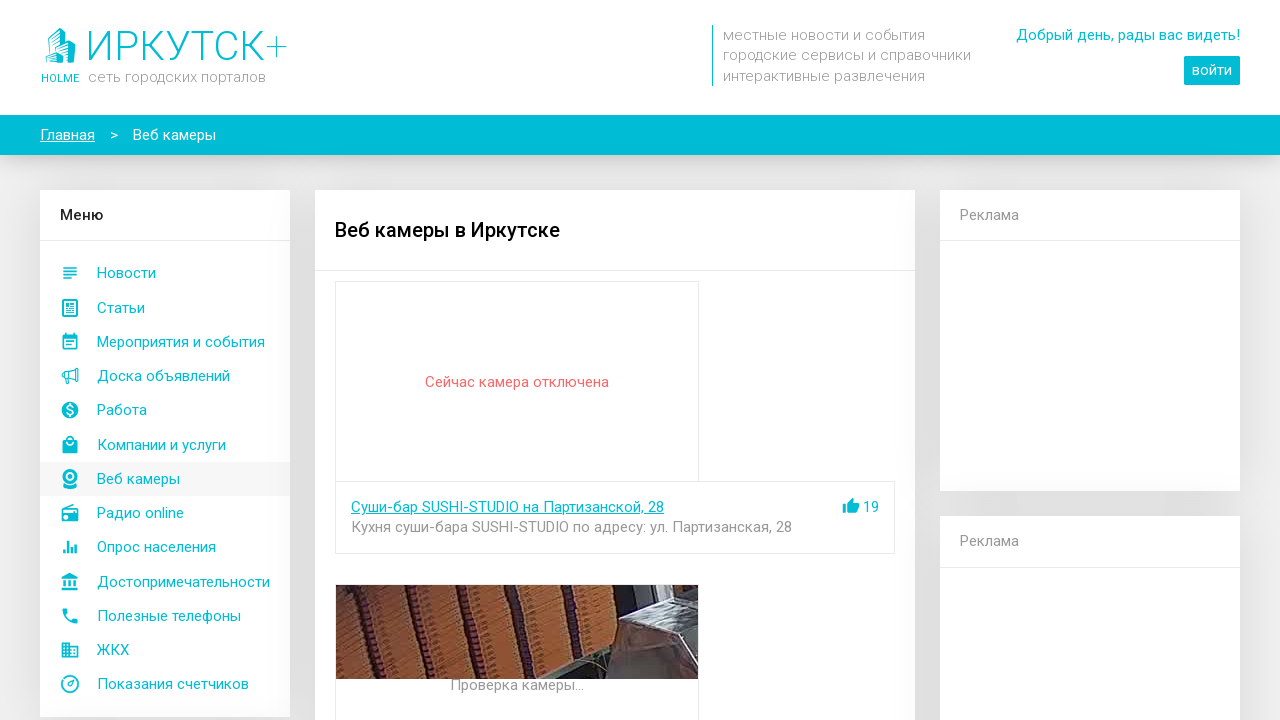